Tests drag and drop functionality by switching to an iframe, then dragging an image from a photo gallery to a trash container.

Starting URL: https://www.globalsqa.com/demo-site/draganddrop/

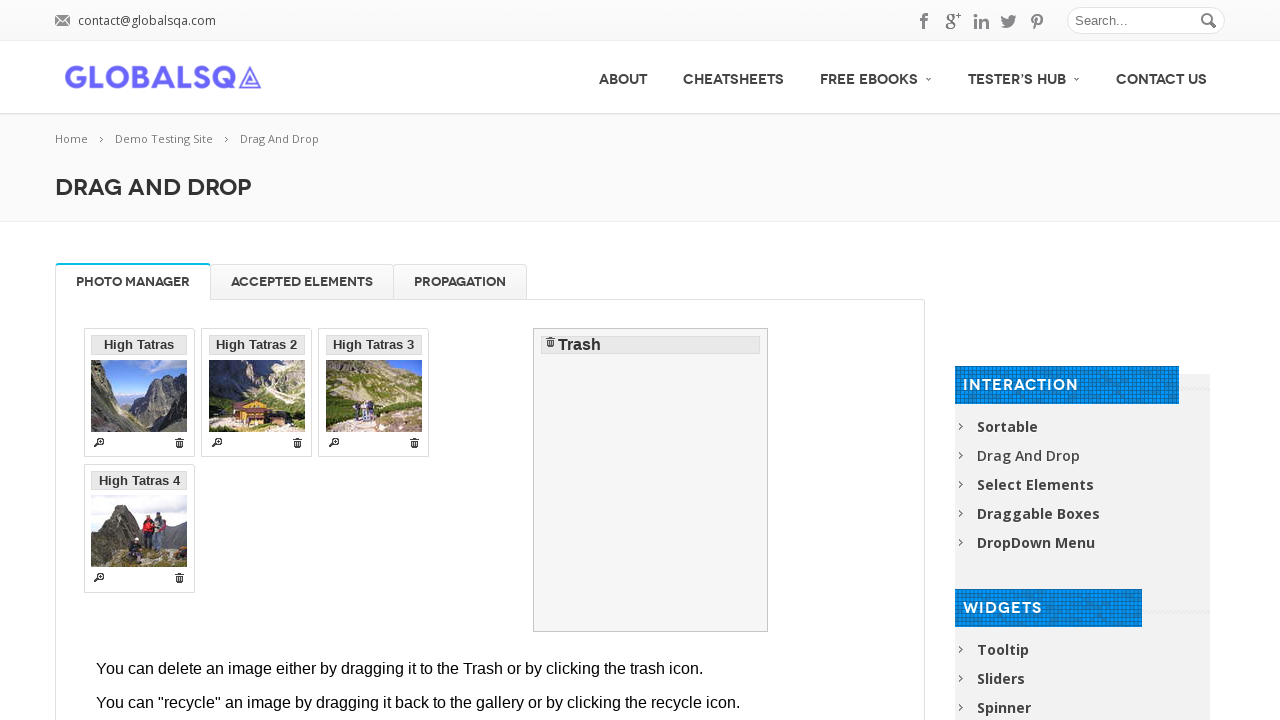

Located iframe containing drag and drop demo
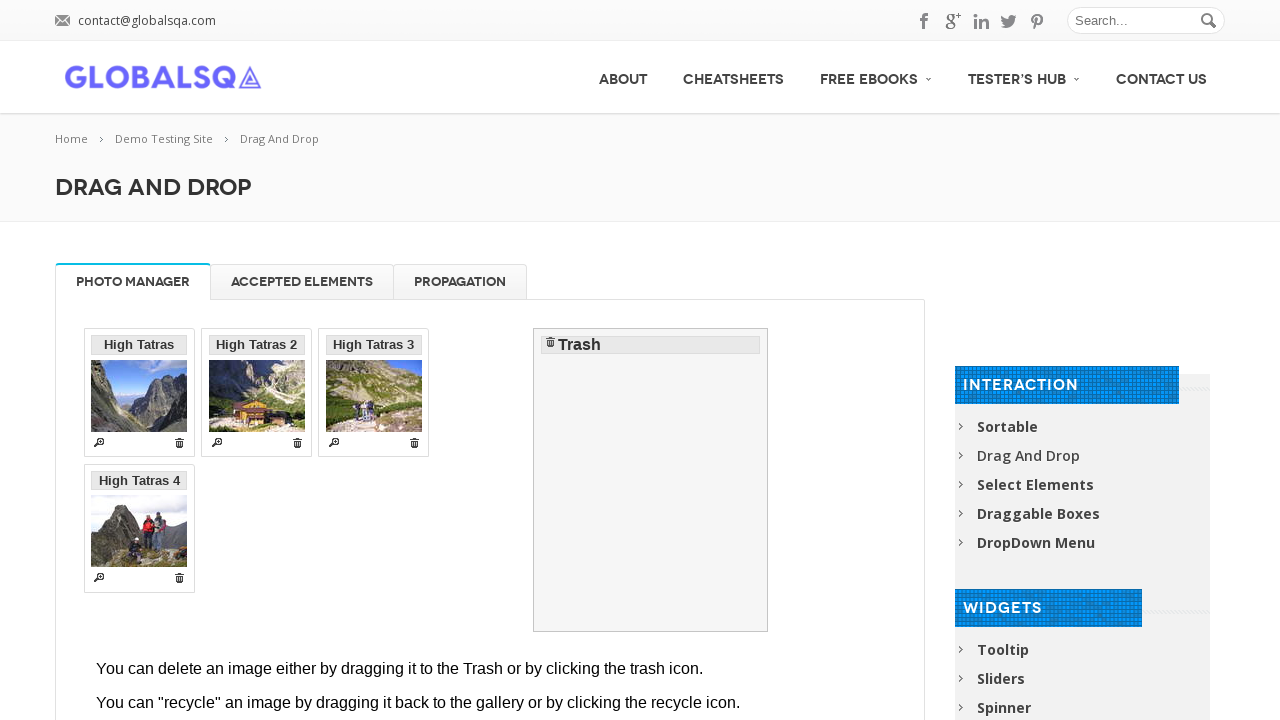

Located first gallery image
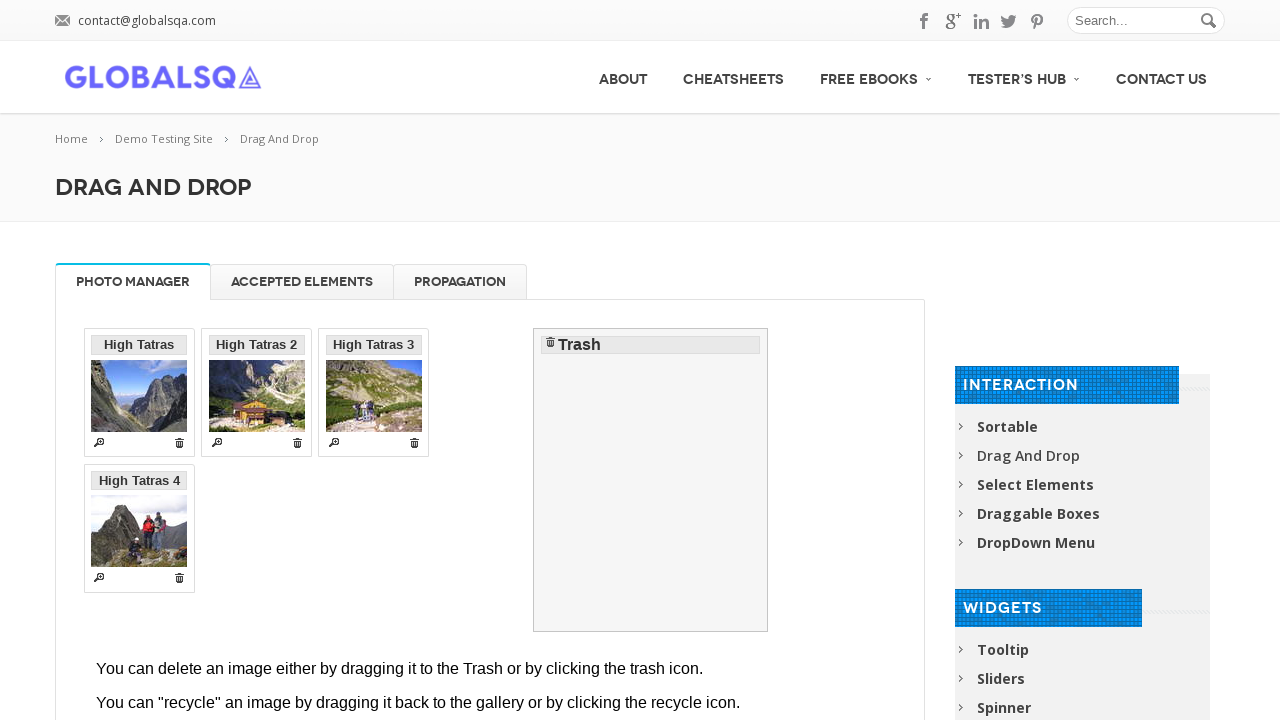

Gallery image became visible
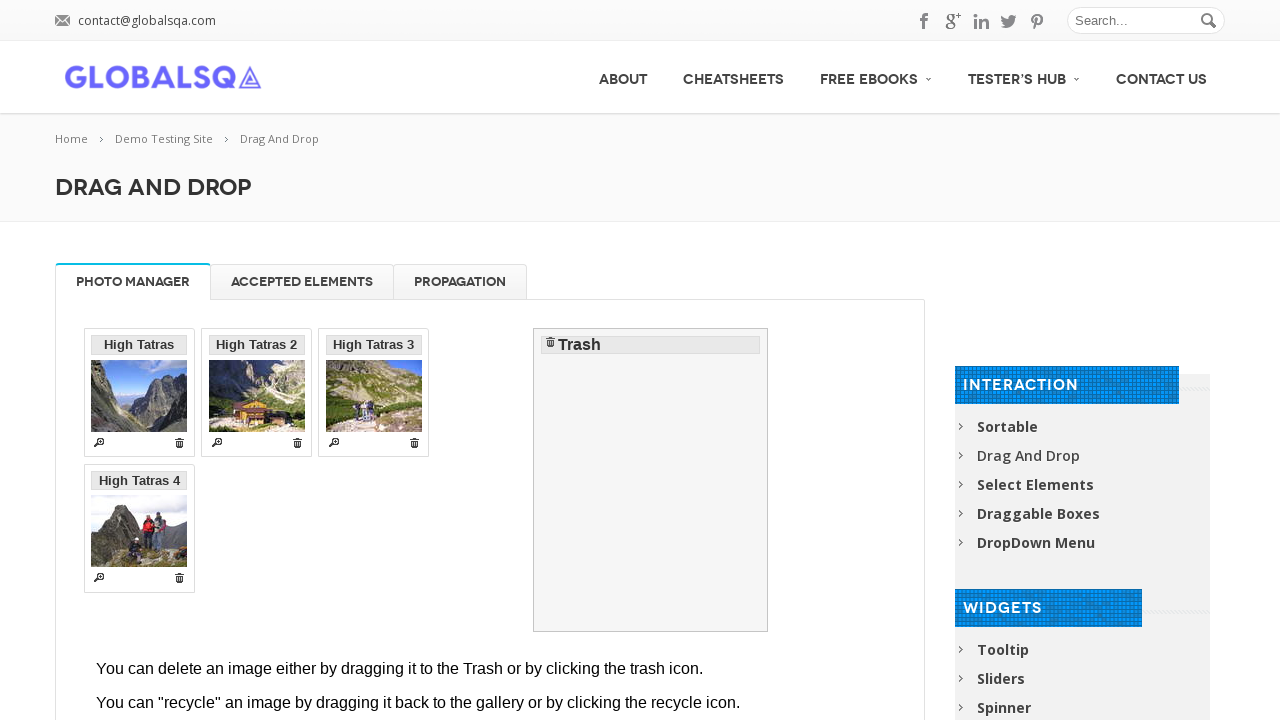

Located trash drop target
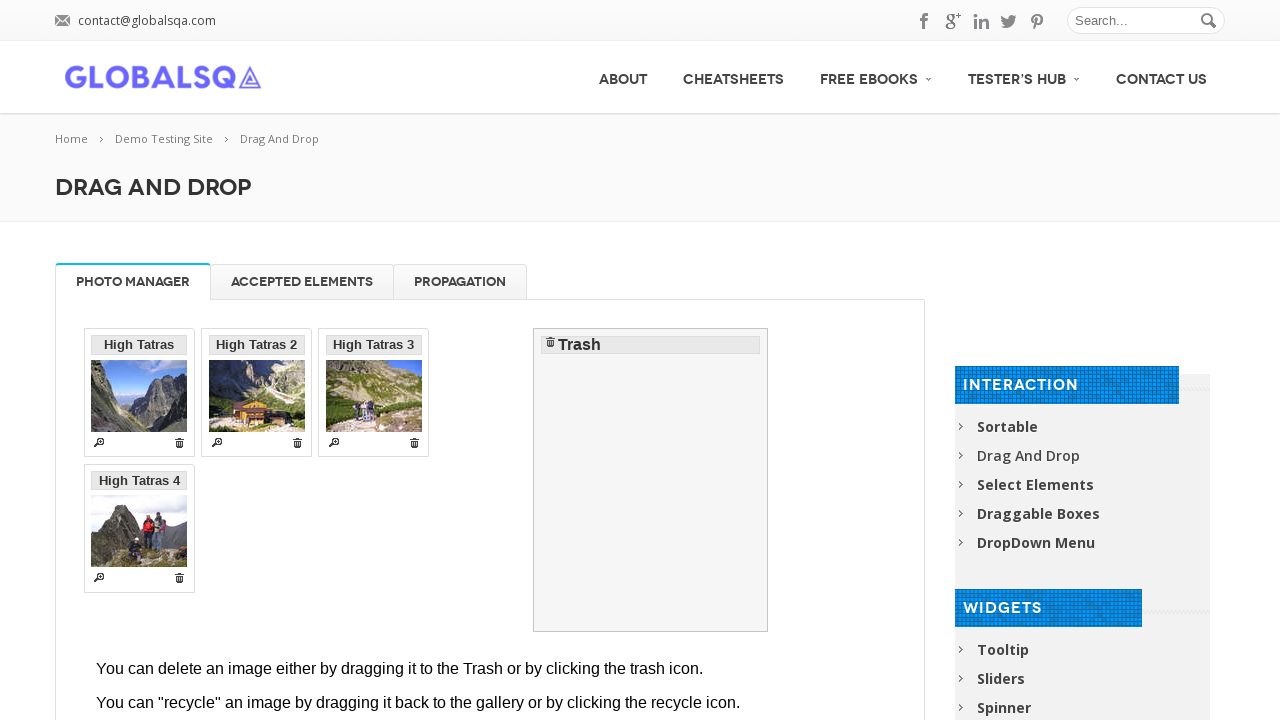

Dragged gallery image to trash container at (651, 480)
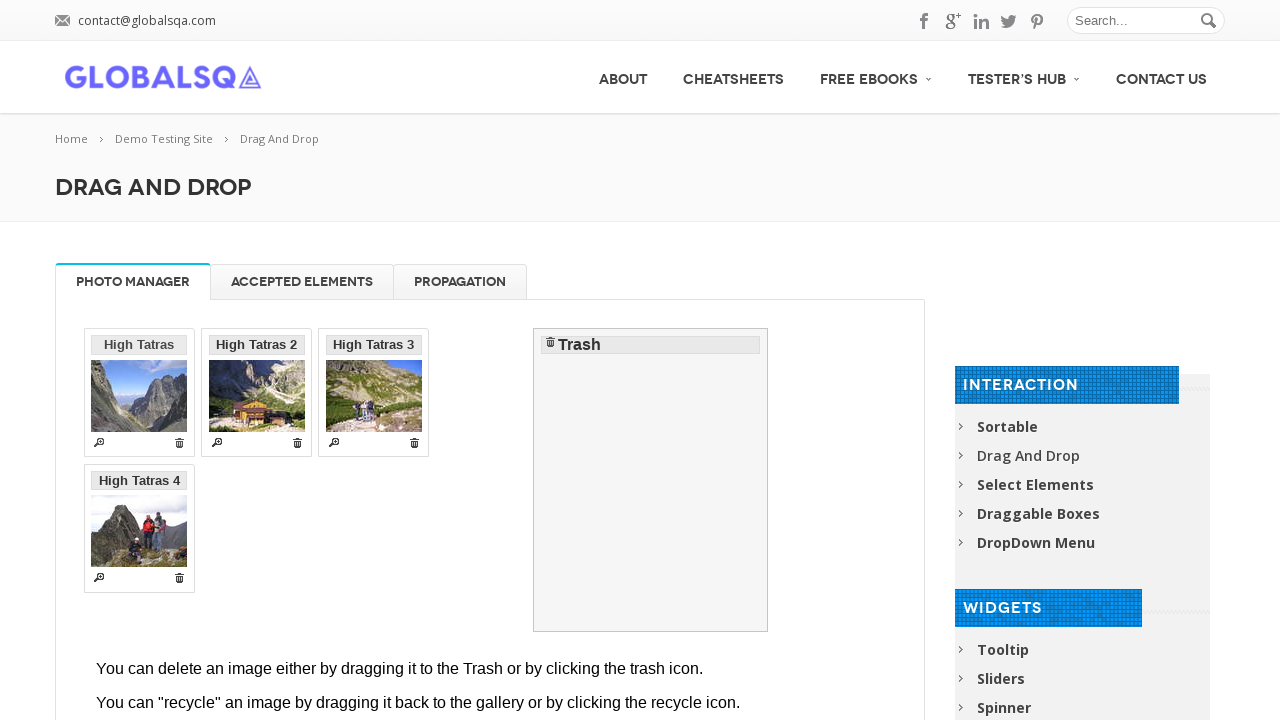

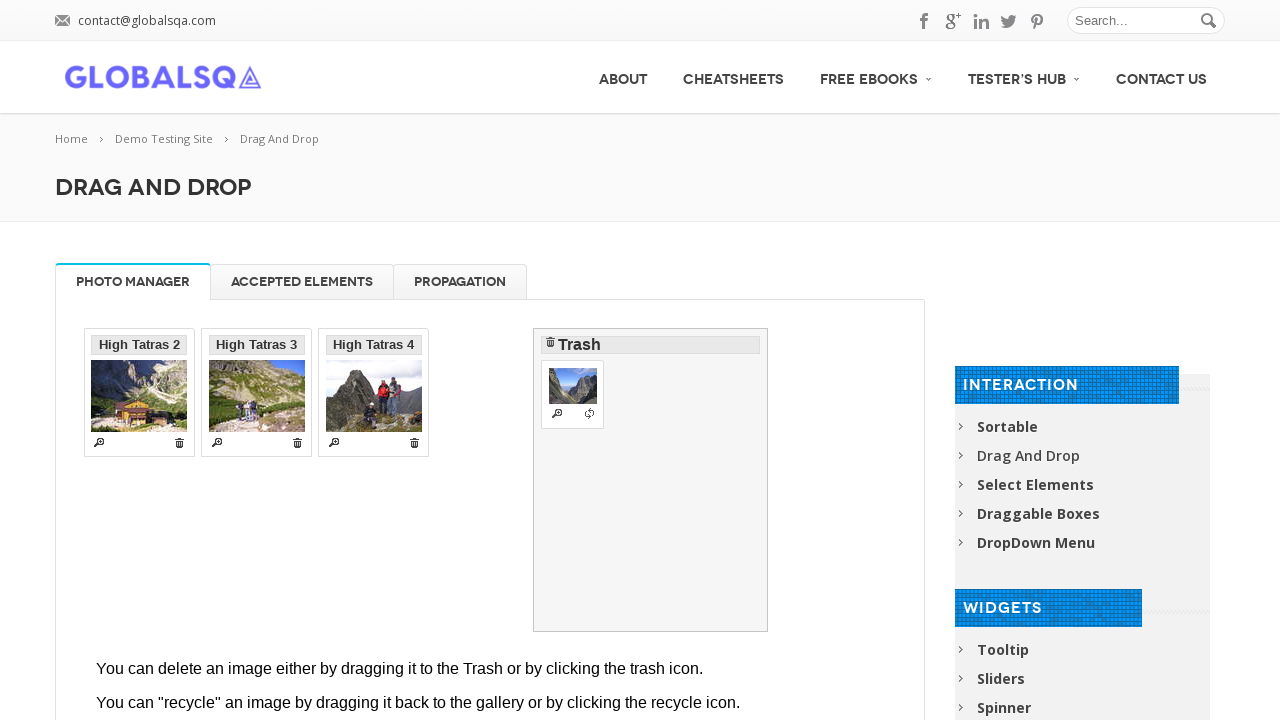